Tests dropdown selection and checkbox functionality on a registration form by selecting values from a dropdown and checking the first checkbox.

Starting URL: http://seleniumpractise.blogspot.com/2016/09/complete-registration-form.html

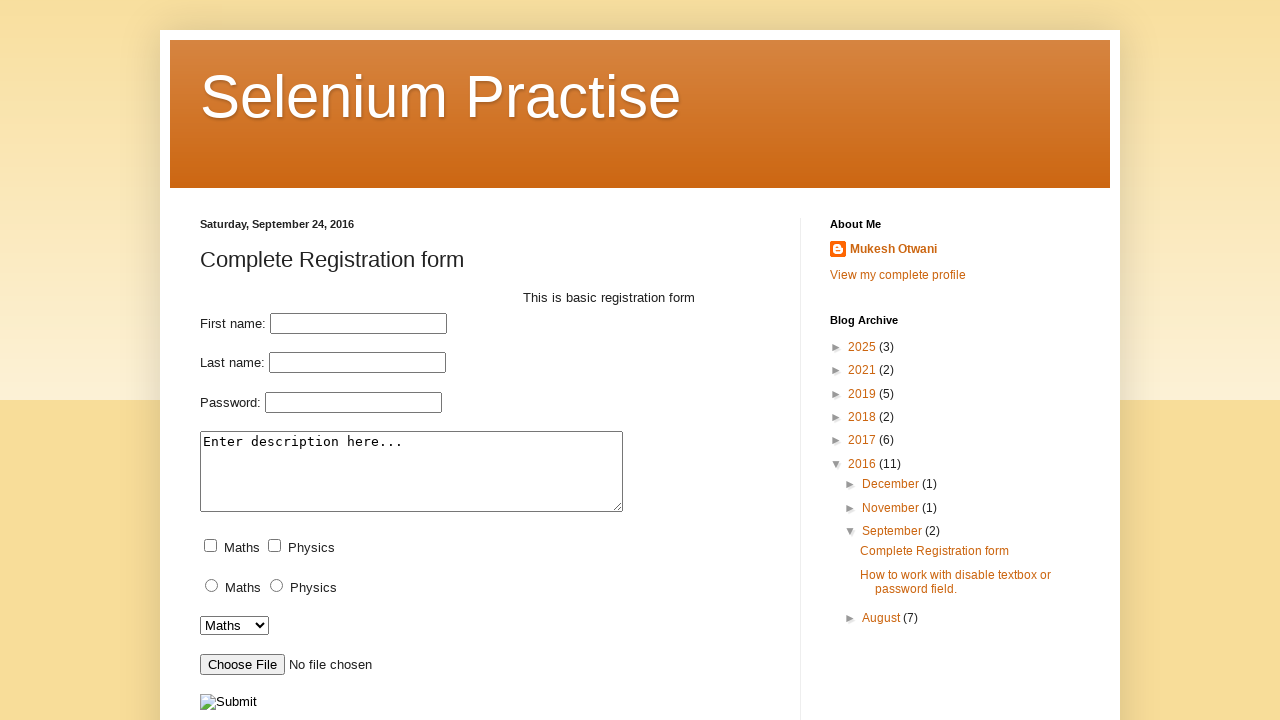

Selected 'Maths' from dropdown on select[name='dropdown']
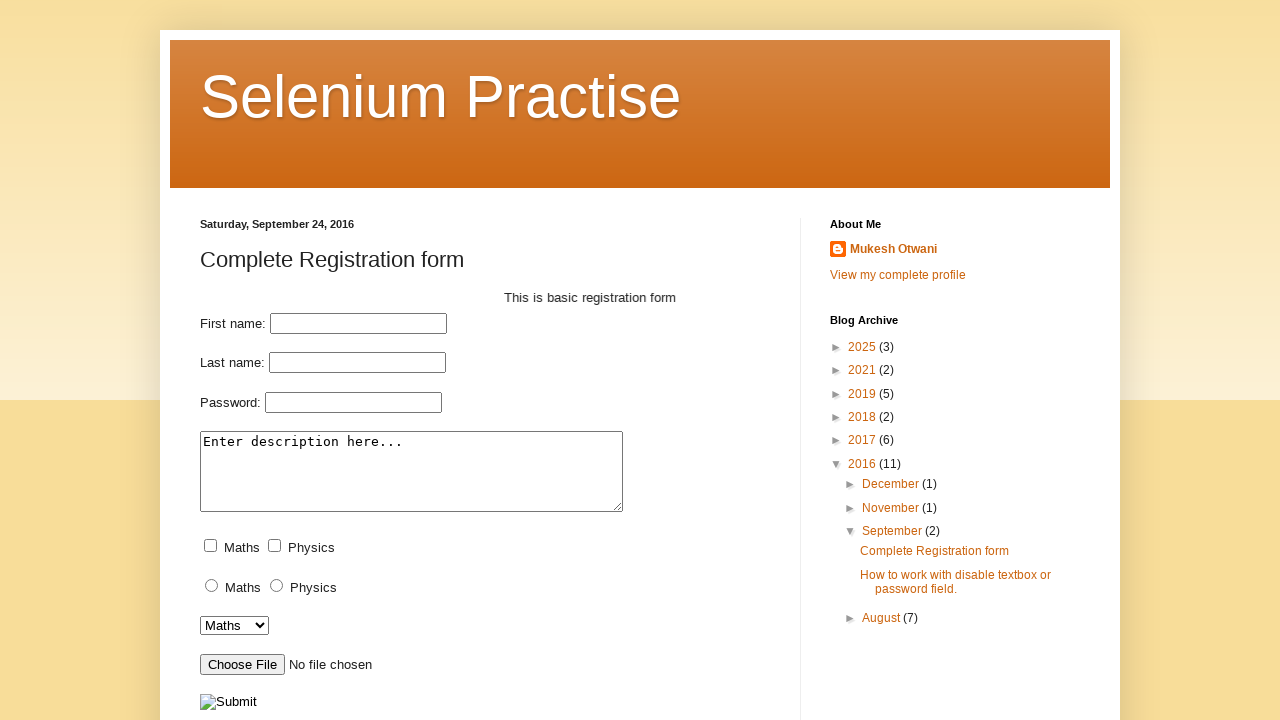

Selected 'Physics' from dropdown on select[name='dropdown']
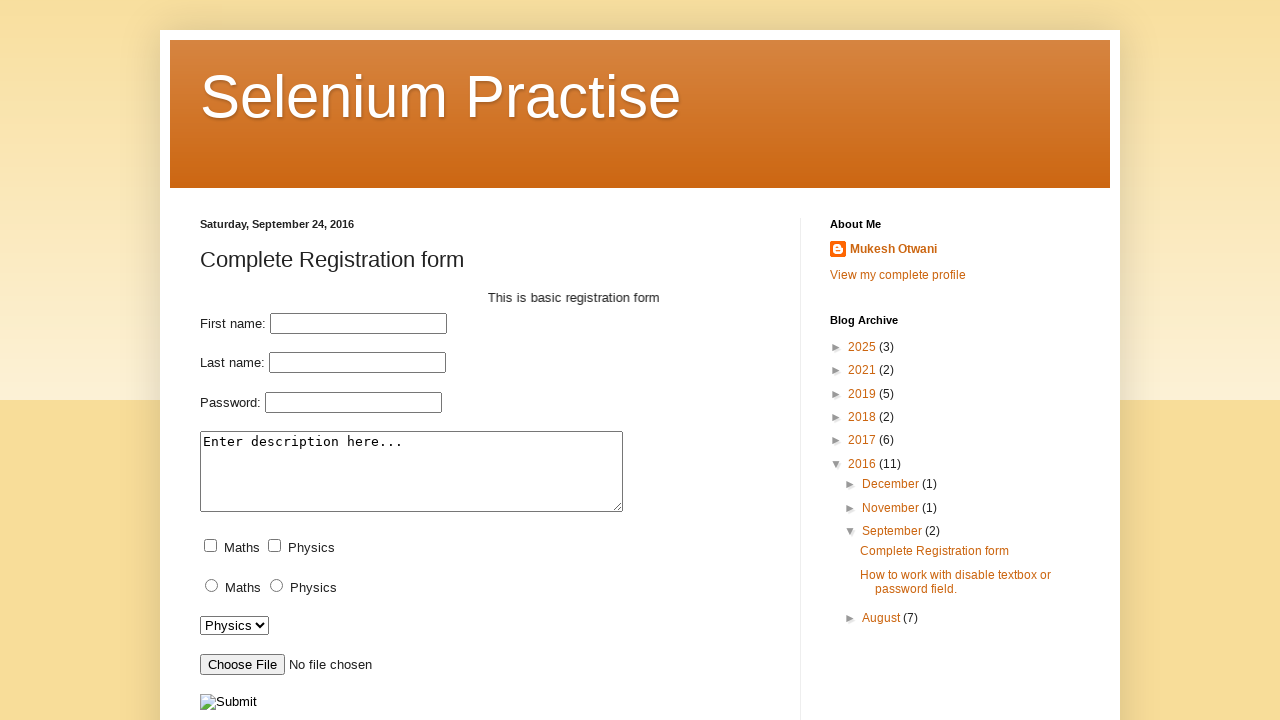

Selected first option (index 0) from dropdown on select[name='dropdown']
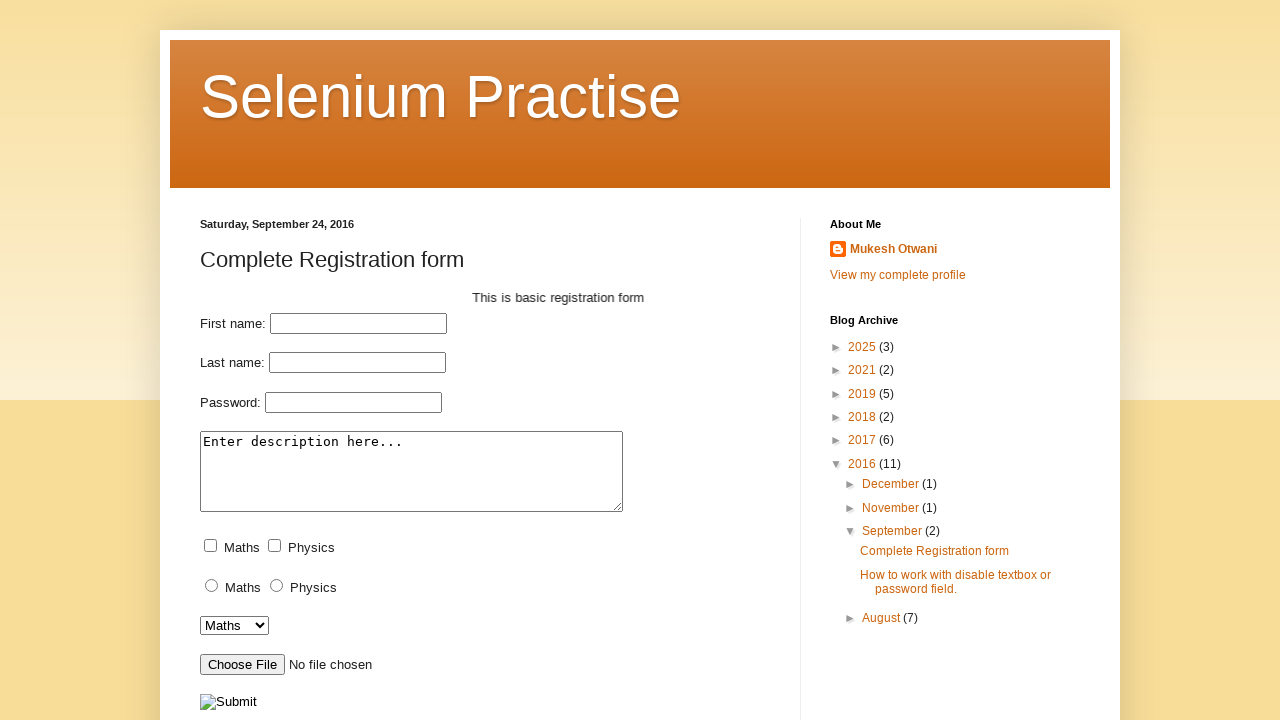

Checked the first checkbox at (210, 546) on input[type='checkbox'] >> nth=0
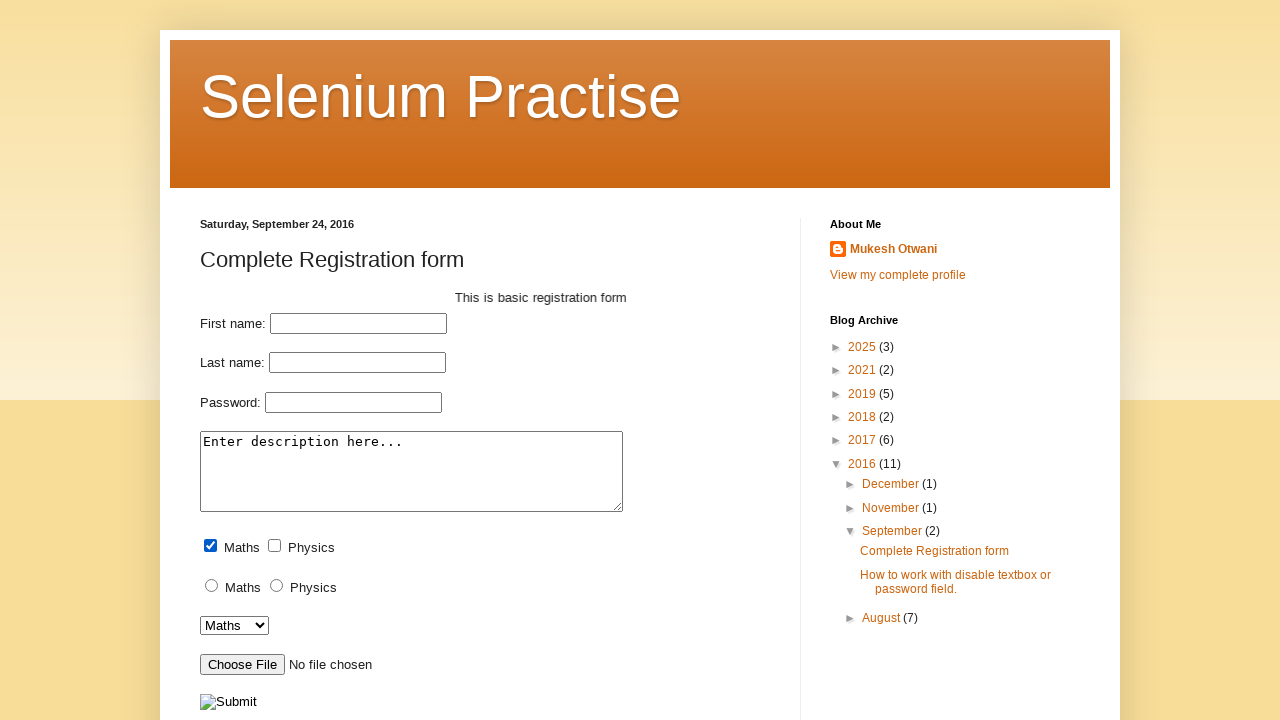

Verified that first checkbox is checked
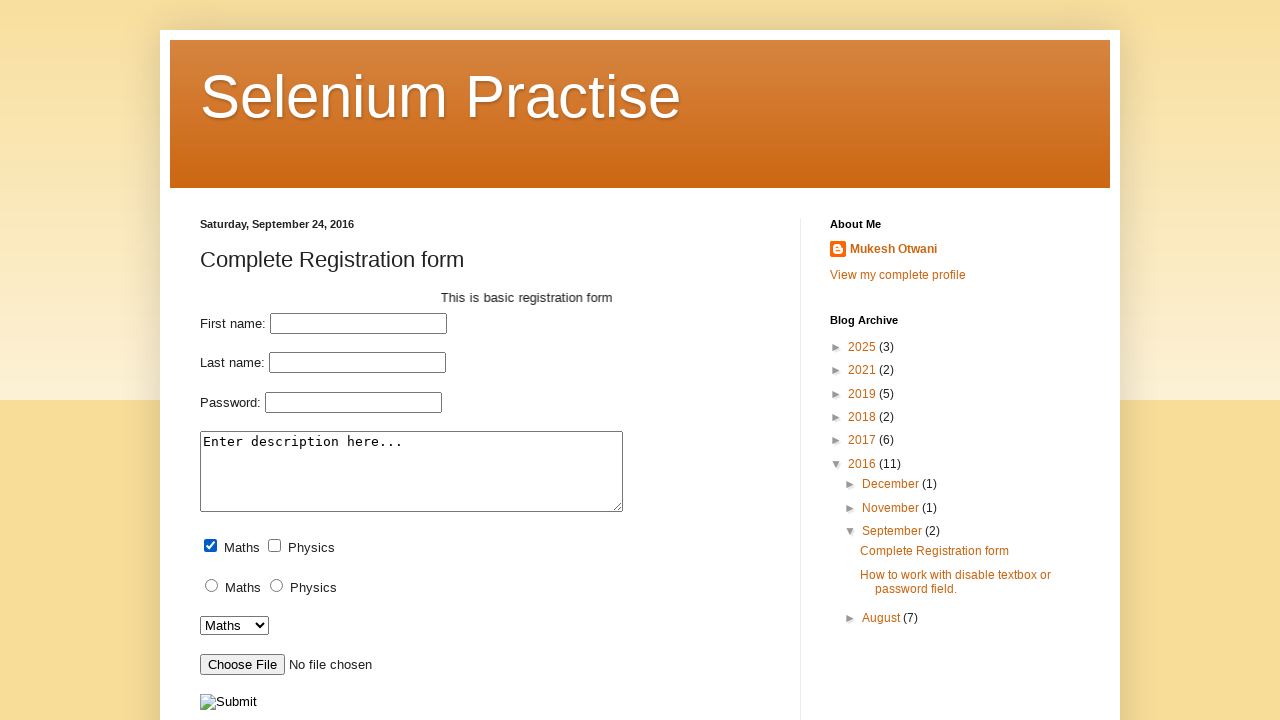

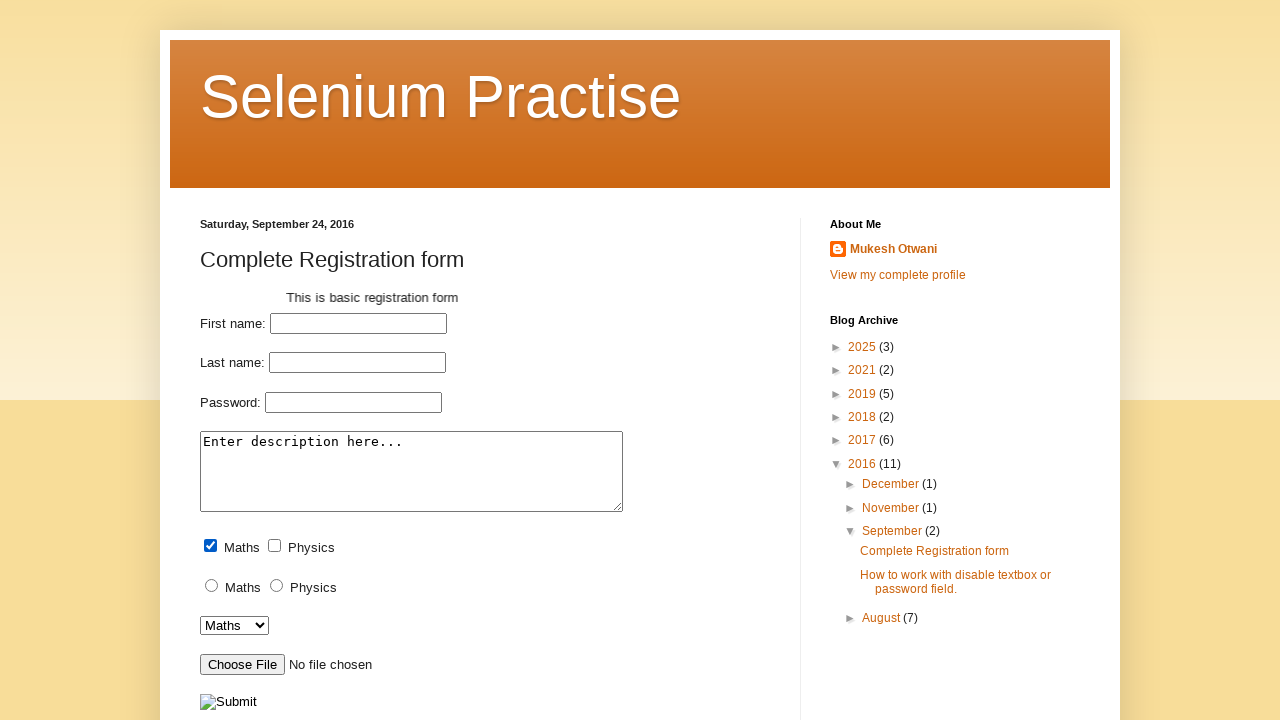